Tests dynamic controls by clicking Remove button, verifying "It's gone!" message appears, clicking Add button, and verifying "It's back!" message appears

Starting URL: https://the-internet.herokuapp.com/dynamic_controls

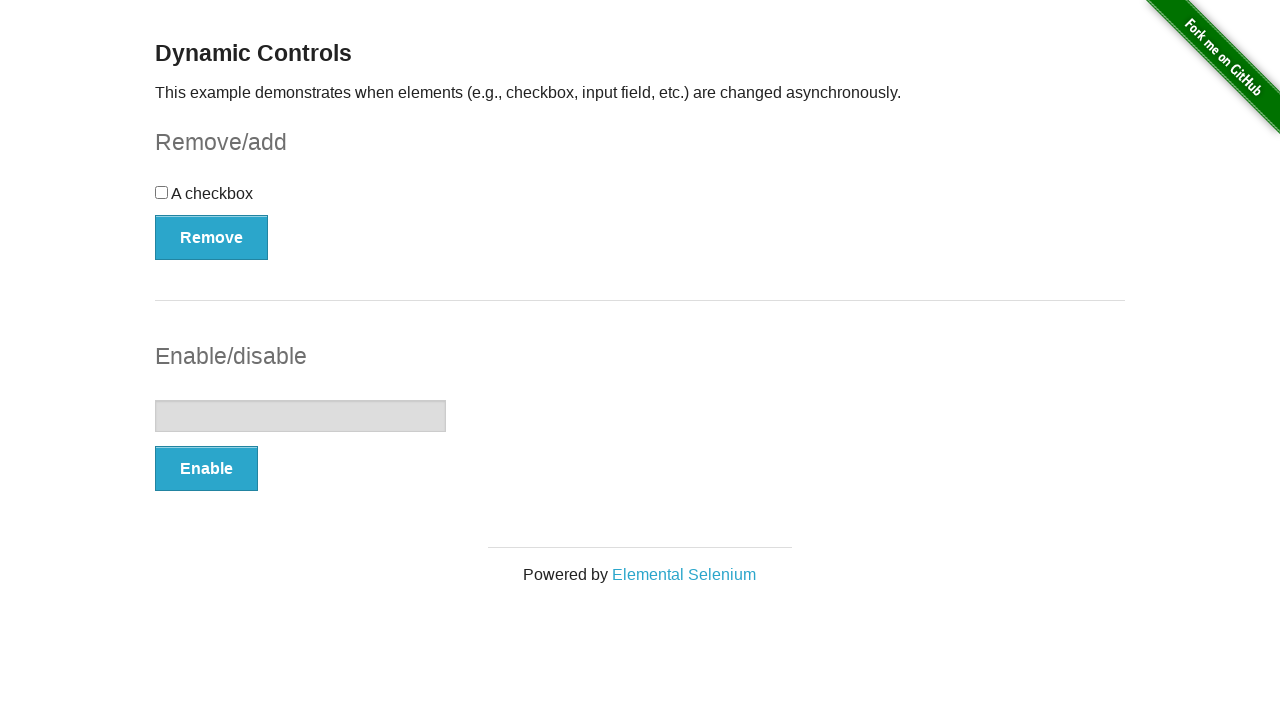

Clicked Remove button at (212, 237) on xpath=//*[text()='Remove']
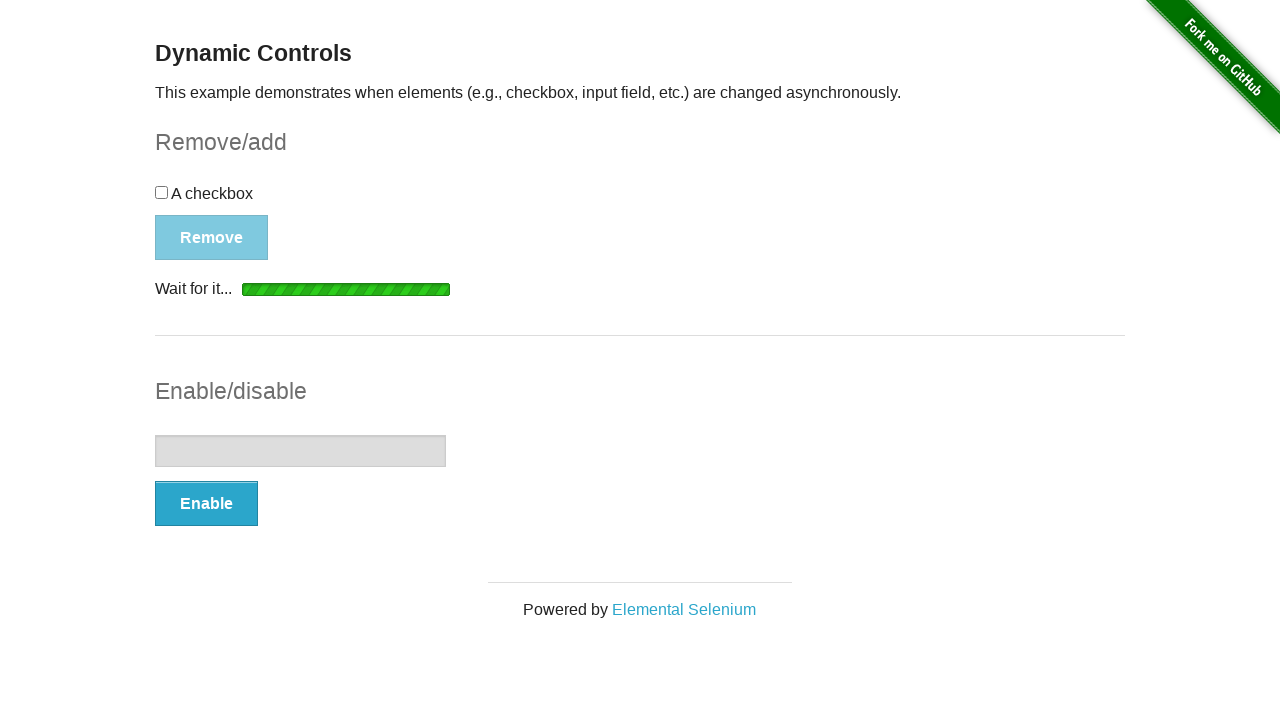

Verified 'It's gone!' message appeared
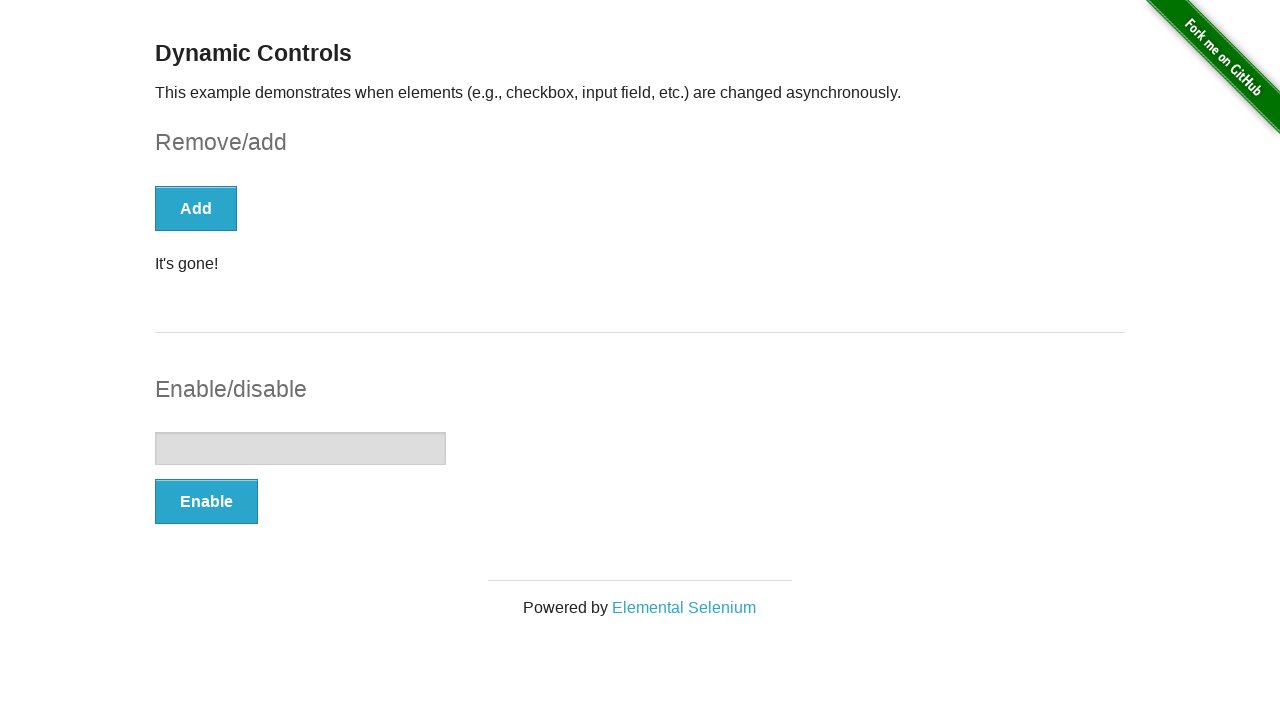

Clicked Add button at (196, 208) on xpath=//*[text()='Add']
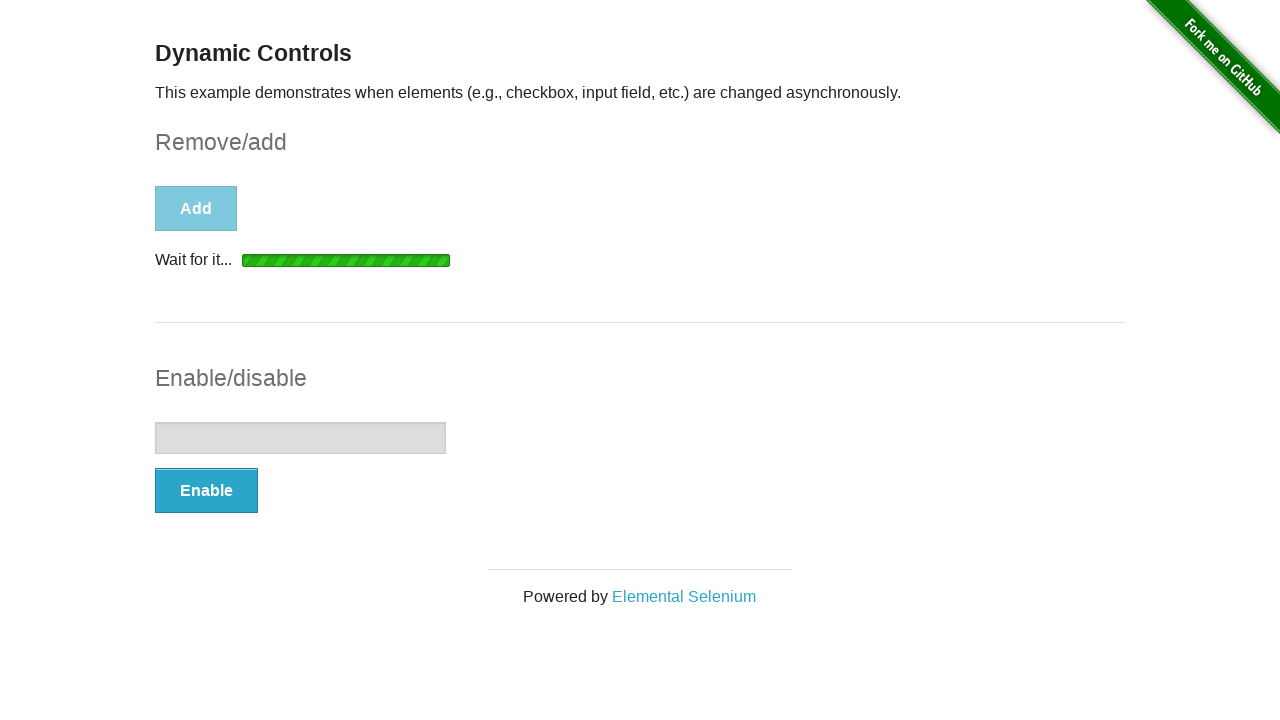

Verified 'It's back!' message appeared
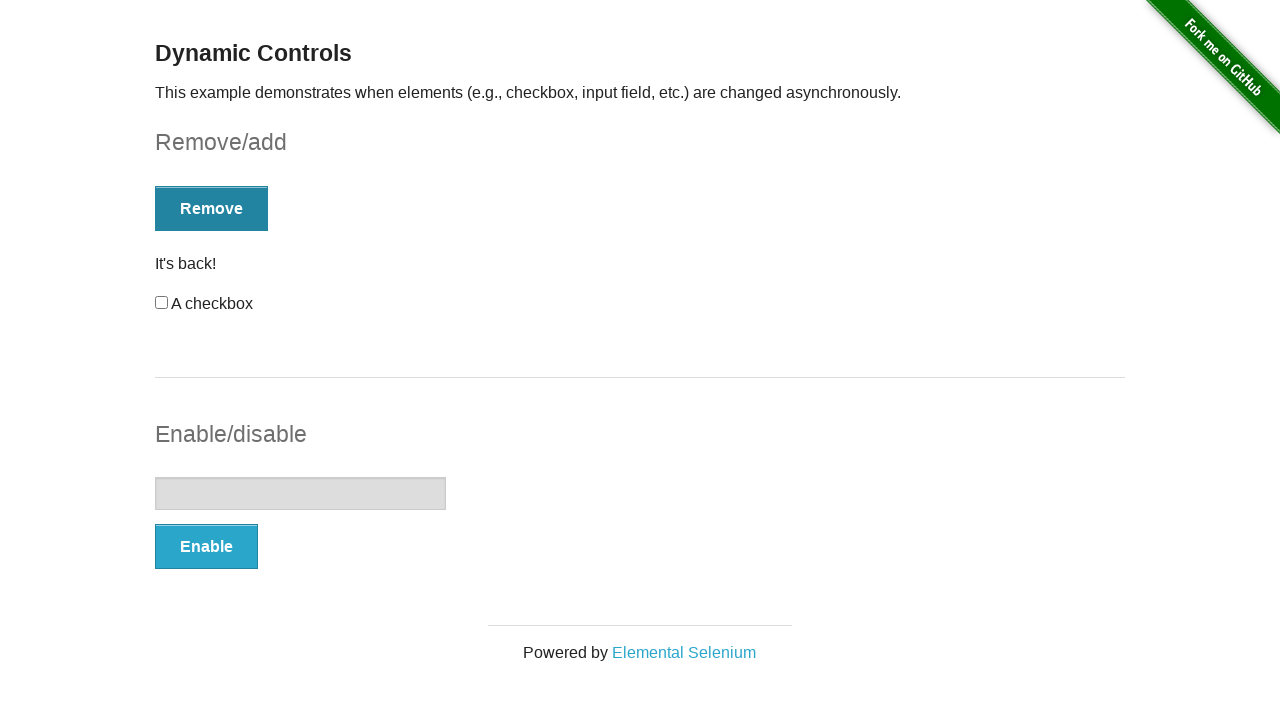

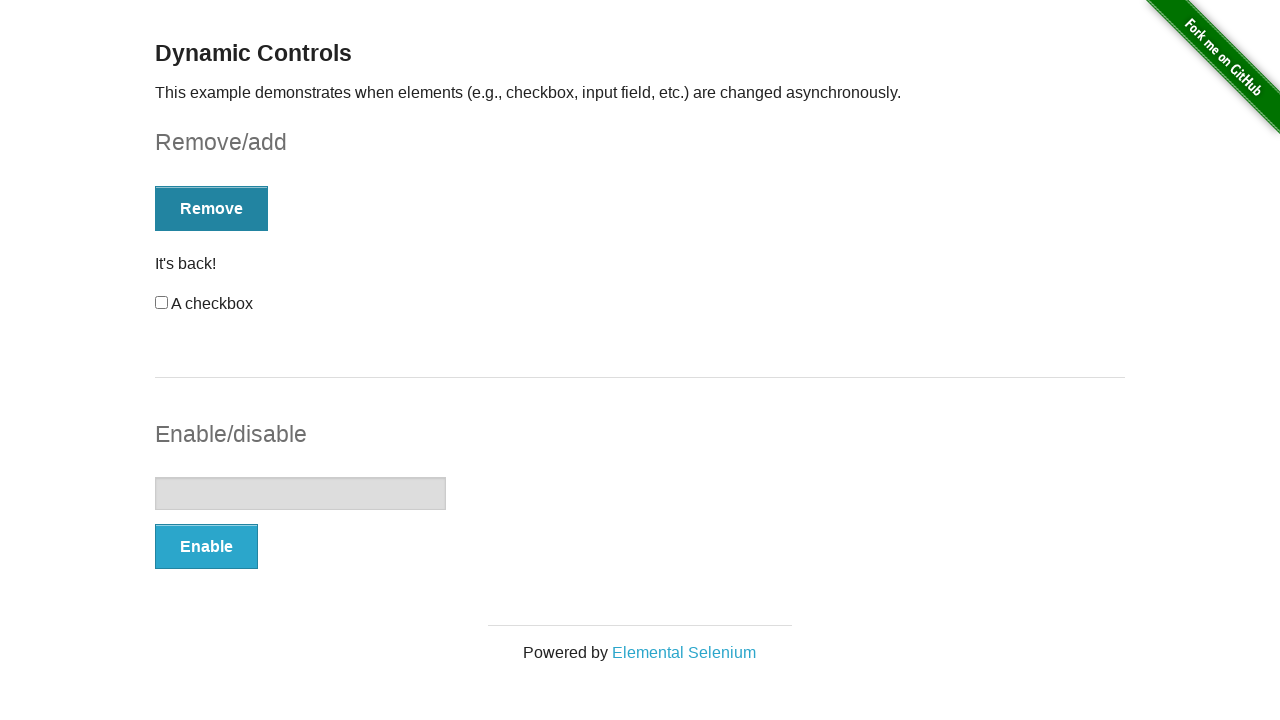